Tests calculator multiplication with negative number (-2*7) by computing 0-2*7 and verifies the result equals -14

Starting URL: https://testpages.eviltester.com/styled/apps/calculator.html

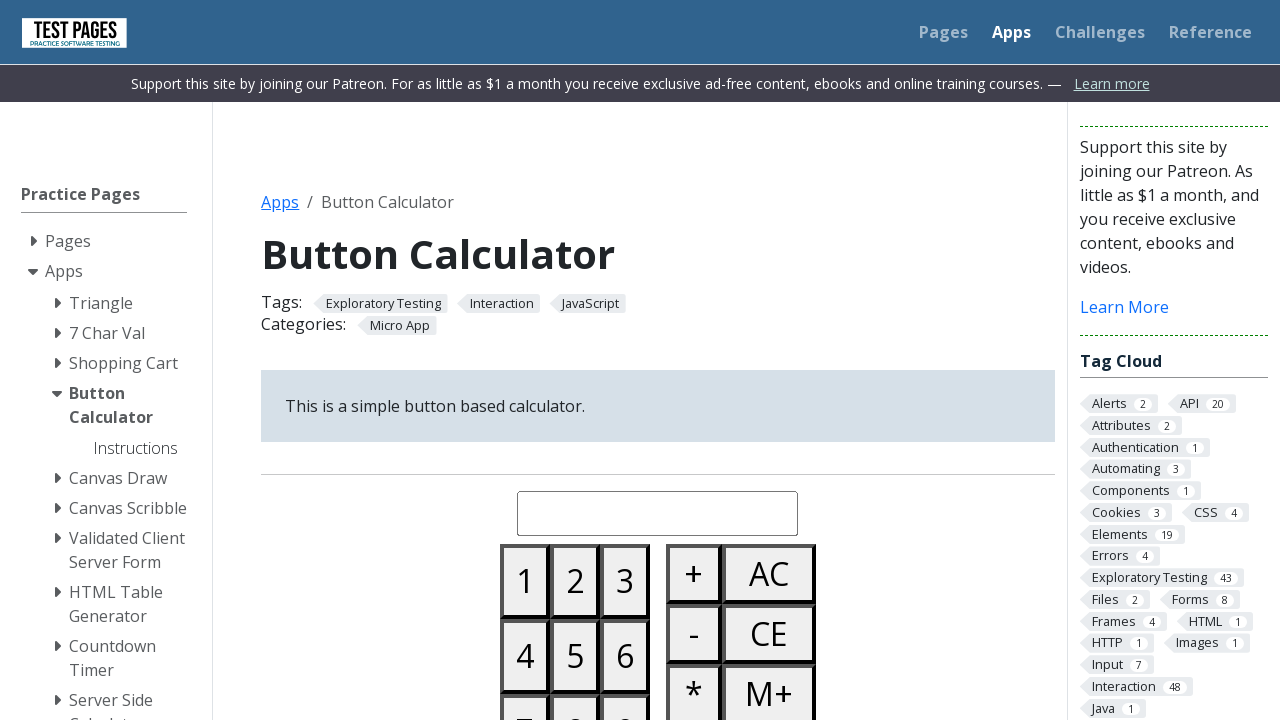

Clicked button 0 to start negative number calculation at (525, 360) on #button00
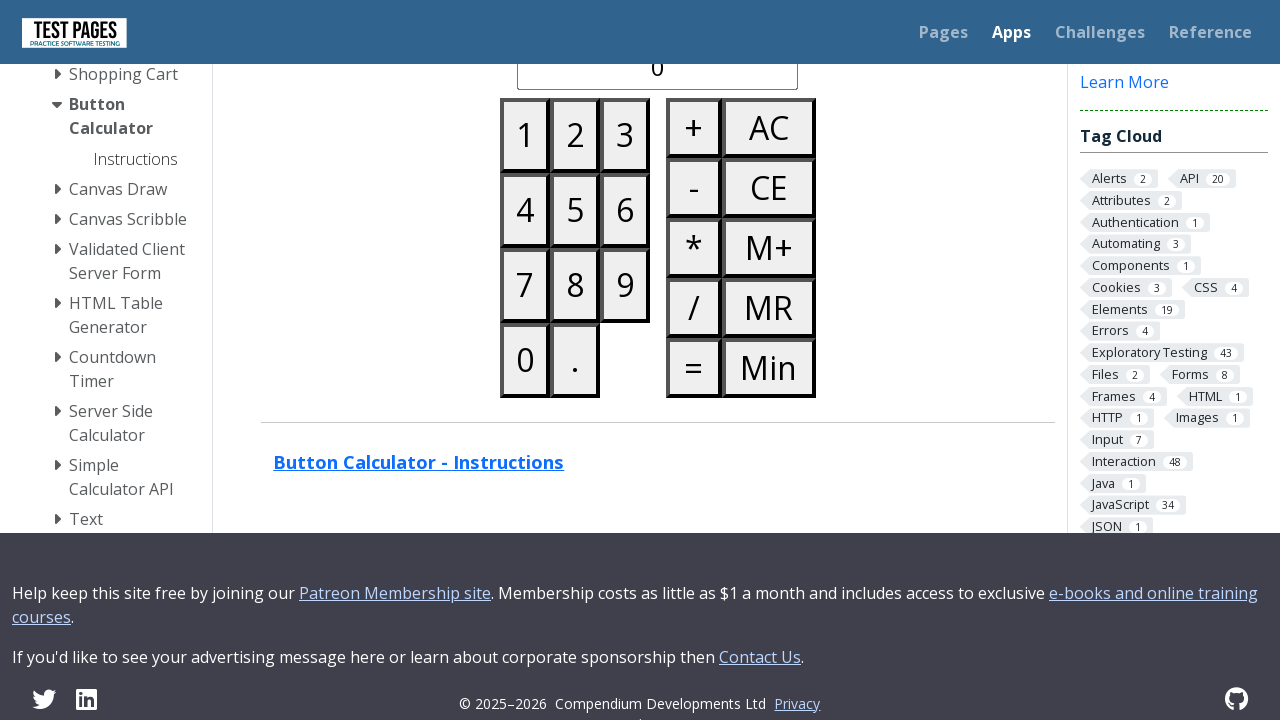

Clicked minus button at (694, 188) on #buttonminus
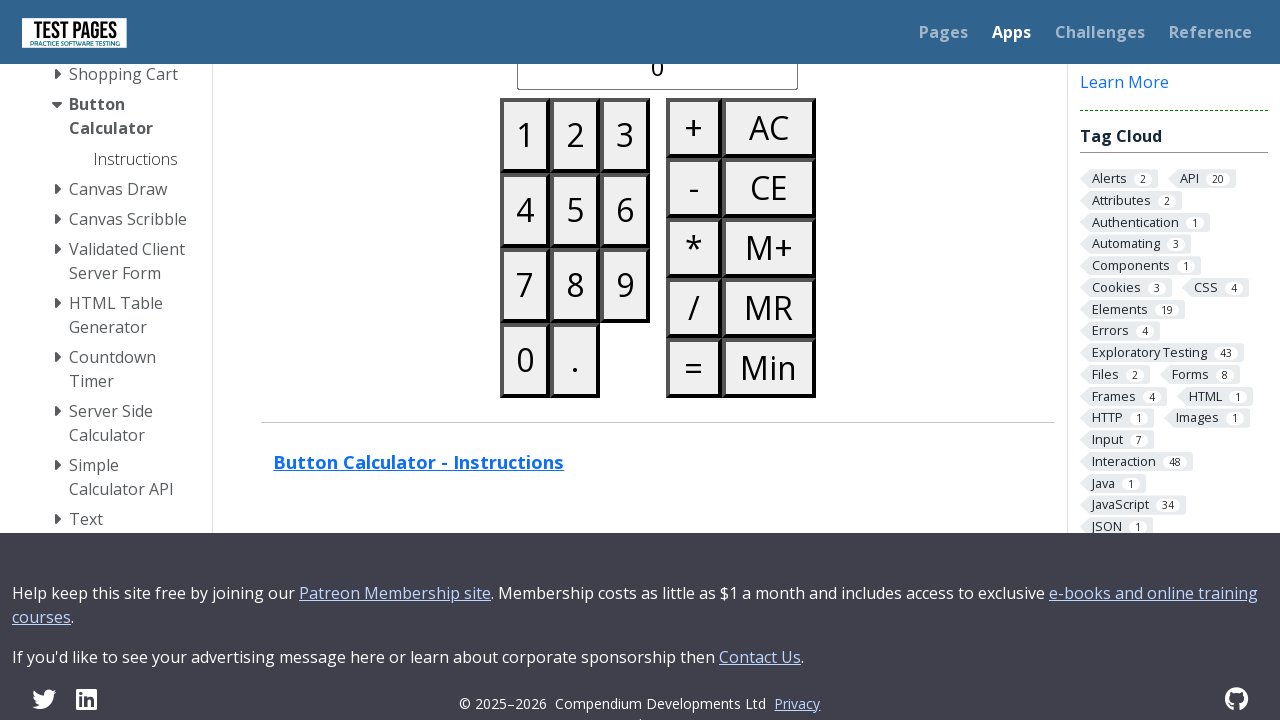

Clicked button 2 at (575, 135) on #button02
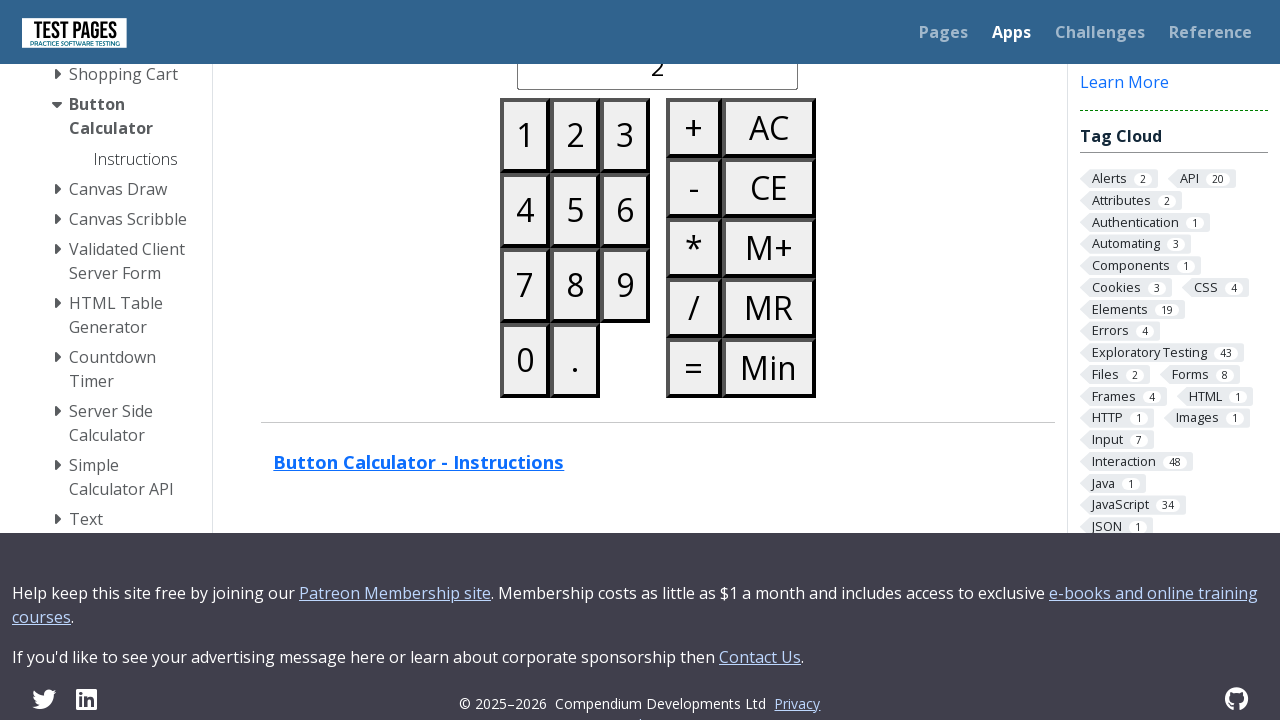

Clicked multiply button at (694, 248) on #buttonmultiply
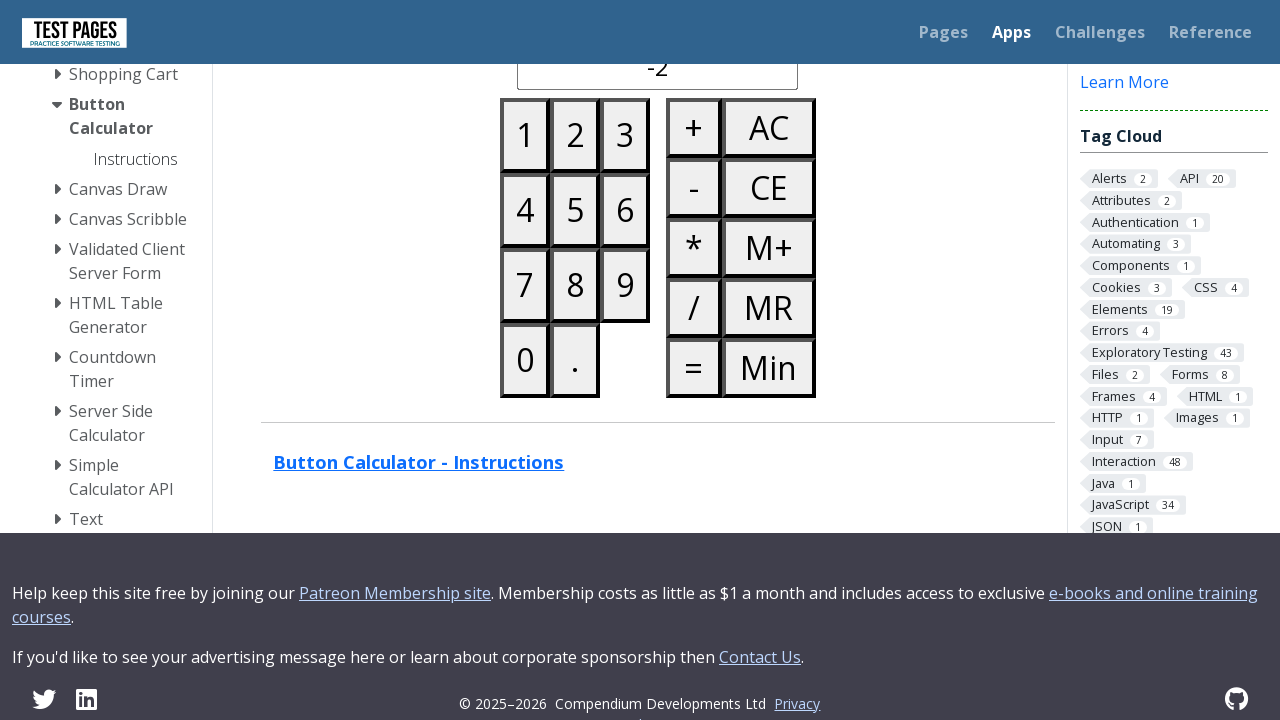

Clicked button 7 at (525, 285) on #button07
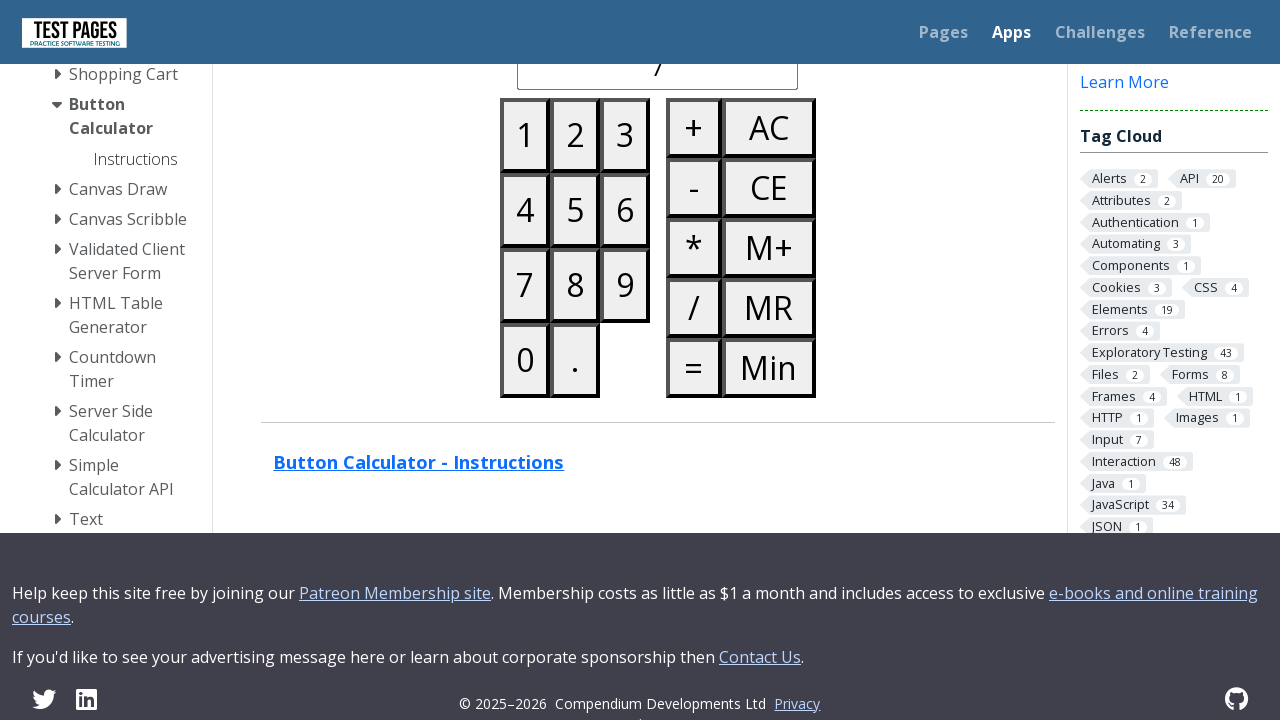

Clicked equals button to compute 0-2*7 at (694, 368) on #buttonequals
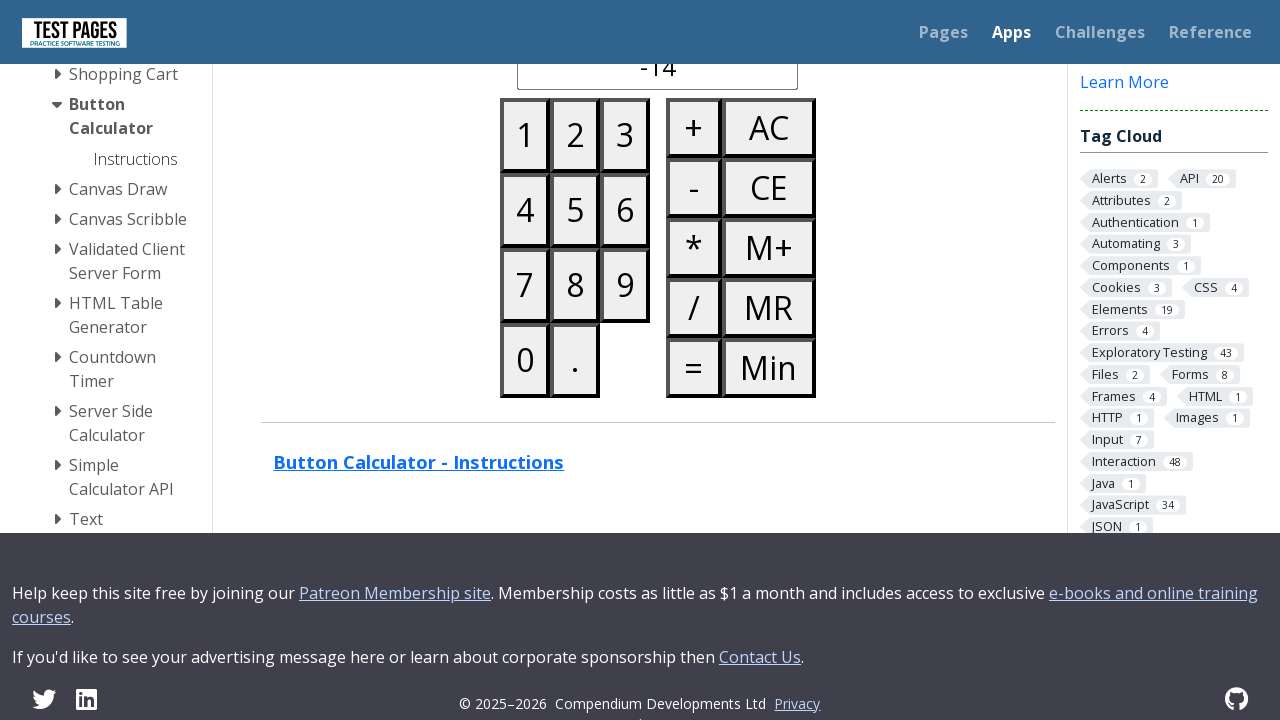

Waited 500ms for result to display
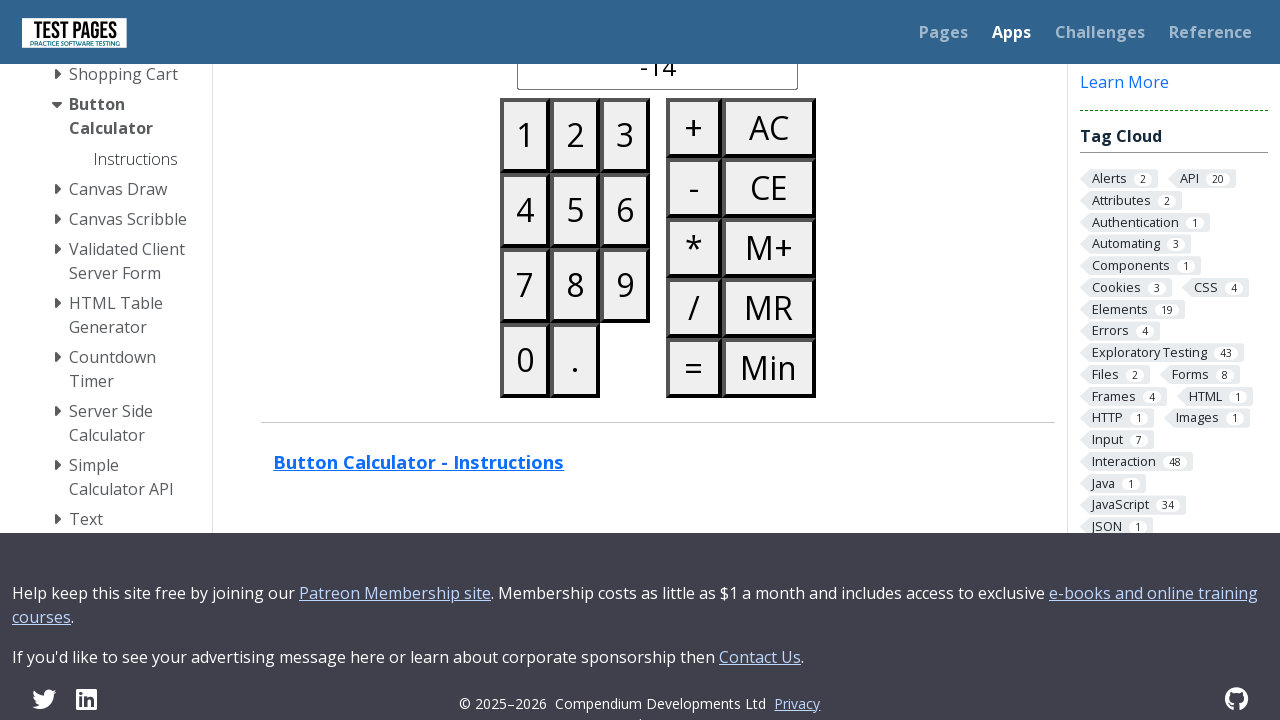

Clicked all clear button to reset calculator at (769, 128) on #buttonallclear
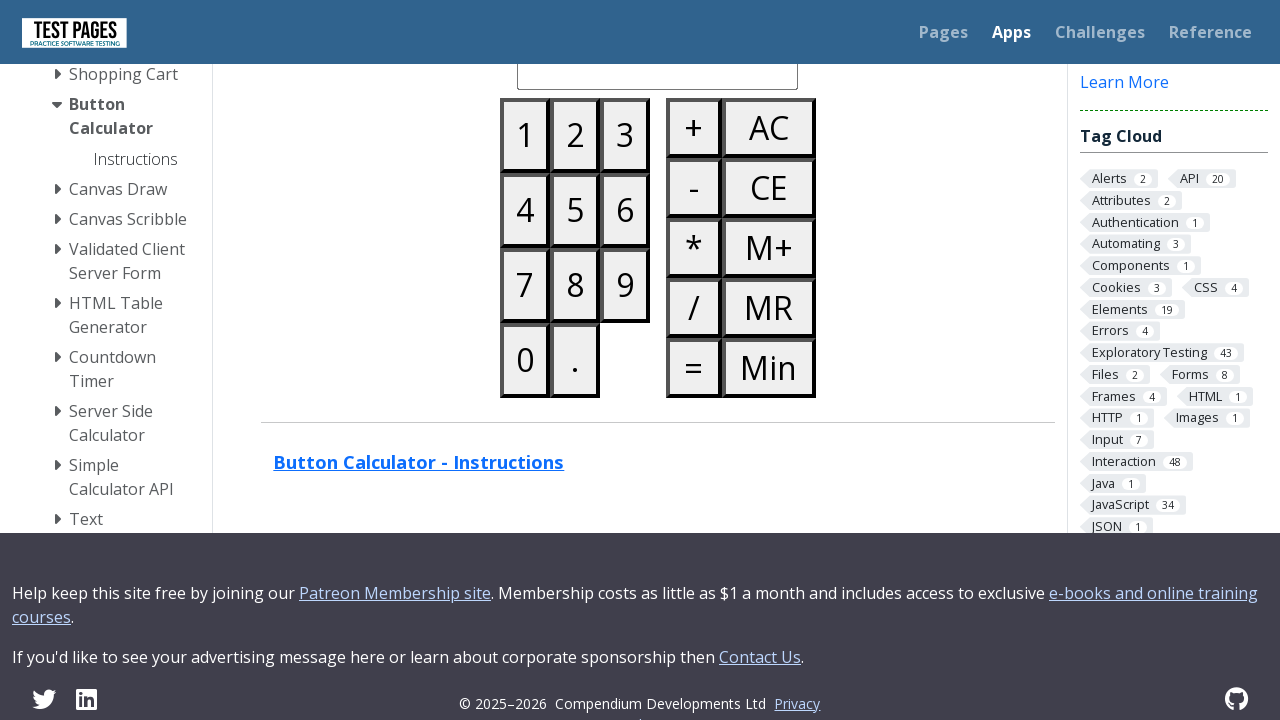

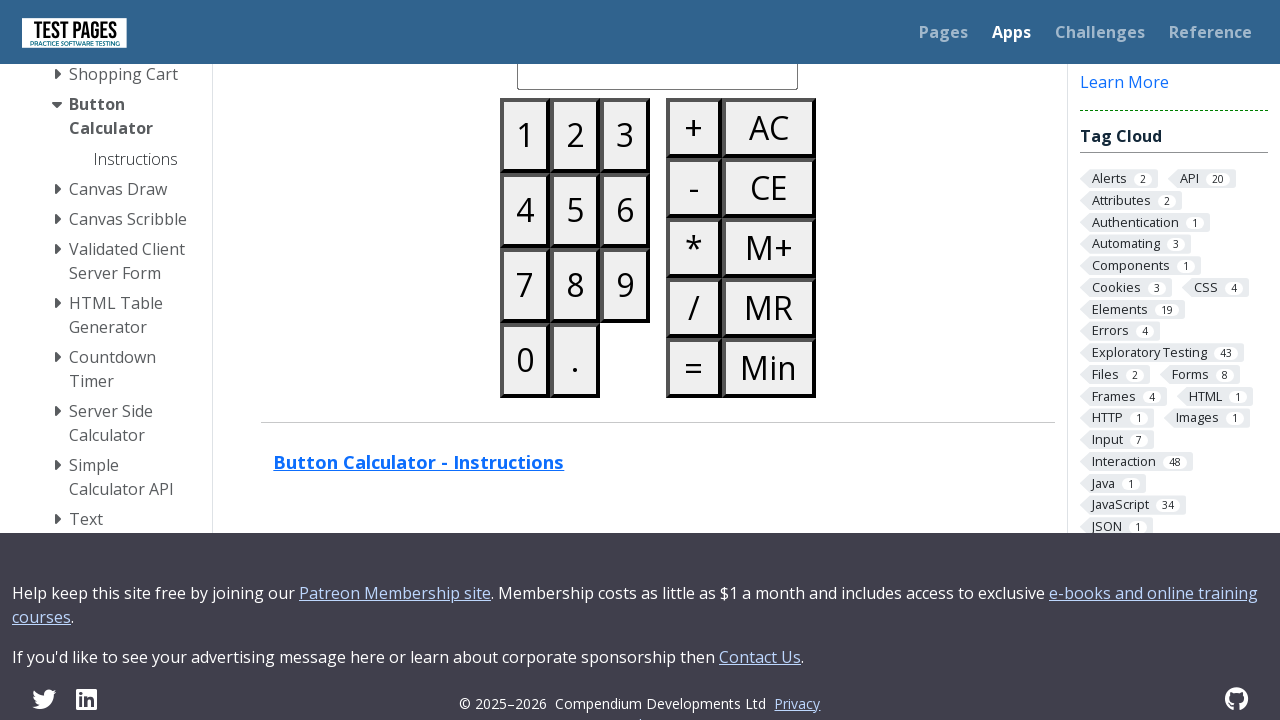